Tests hover functionality by moving mouse over images to reveal user names

Starting URL: https://the-internet.herokuapp.com/

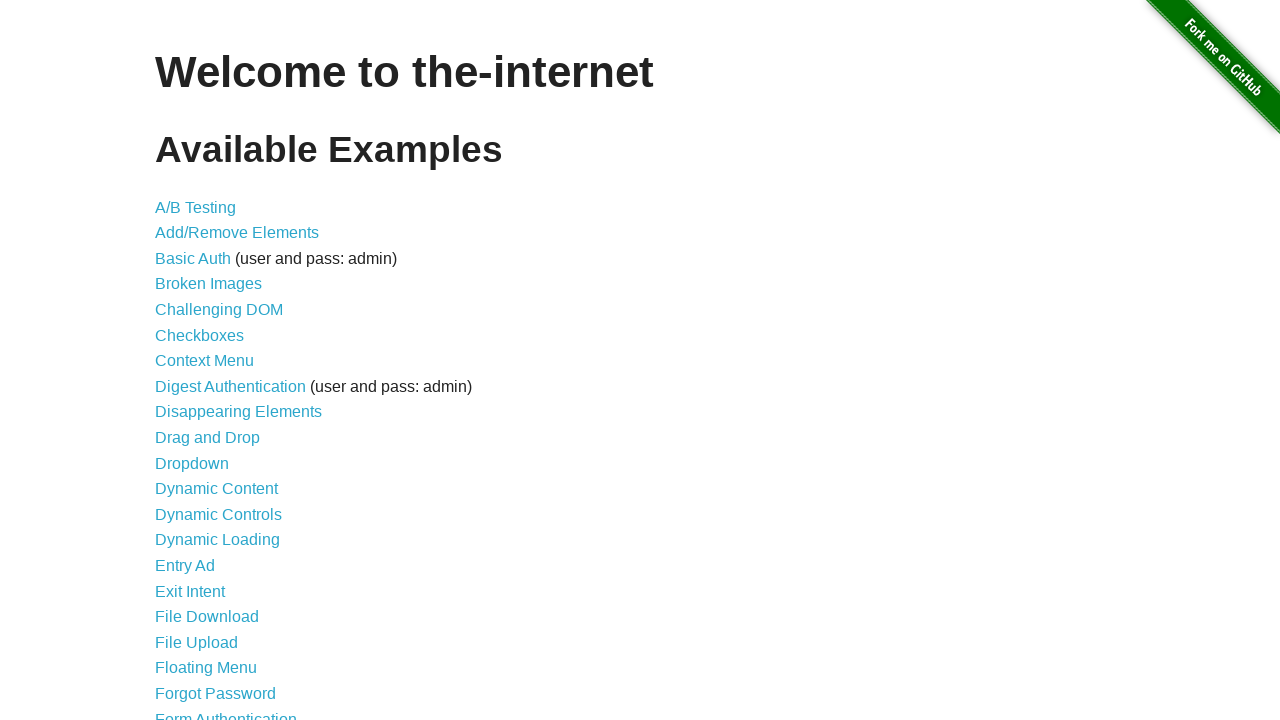

Clicked on Hovers link at (180, 360) on text=Hovers
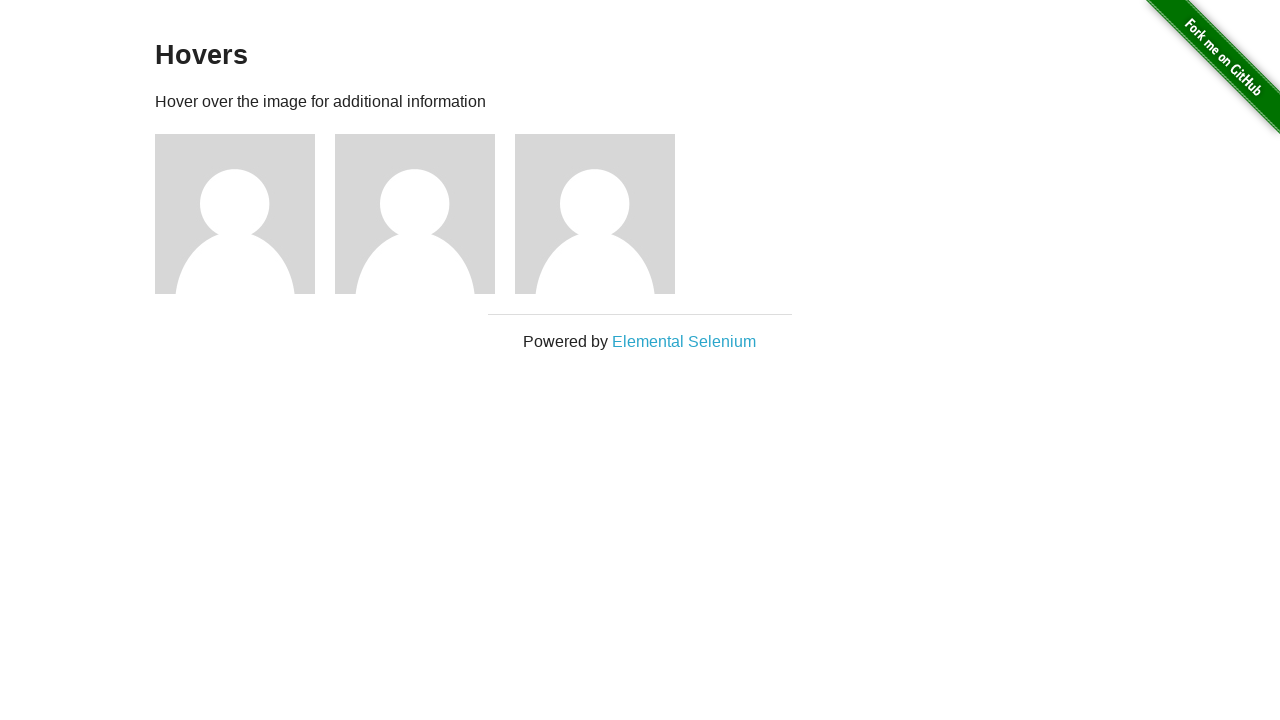

Waited for images to load
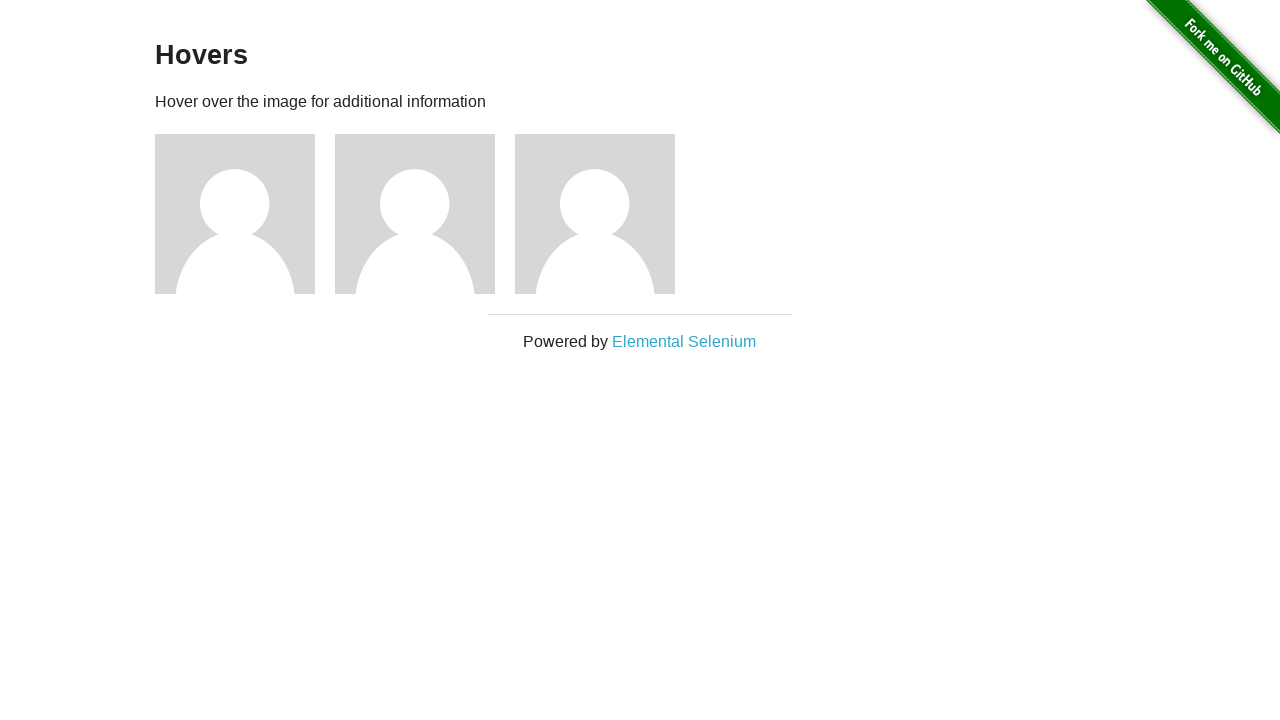

Retrieved all figure images
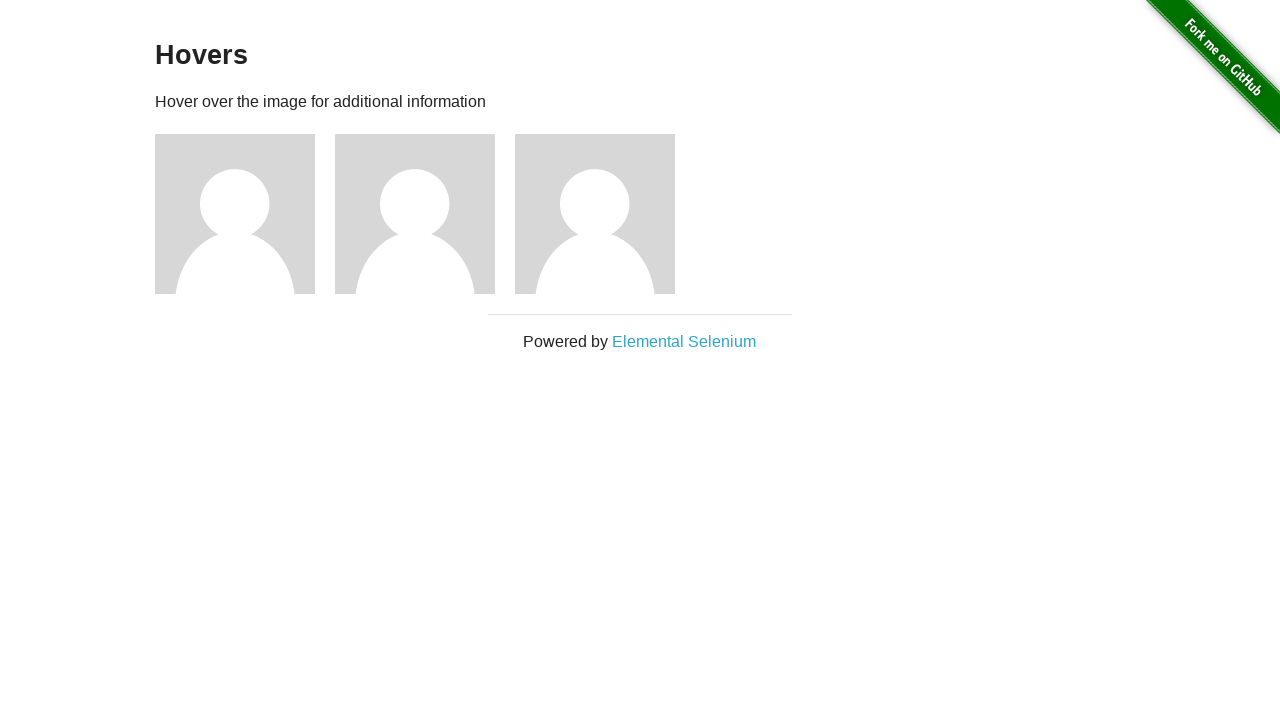

Hovered over image to reveal user name at (235, 214) on xpath=//div[@class='figure']//img >> nth=0
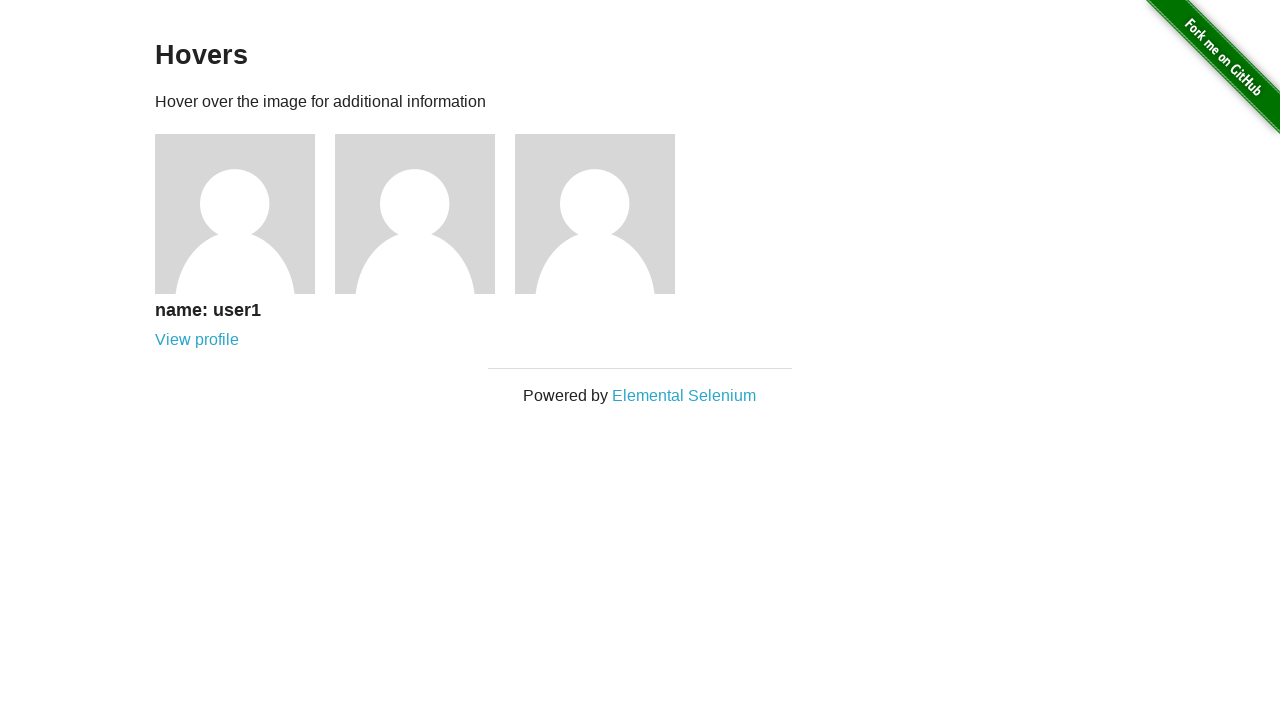

Brief pause to observe hover effect
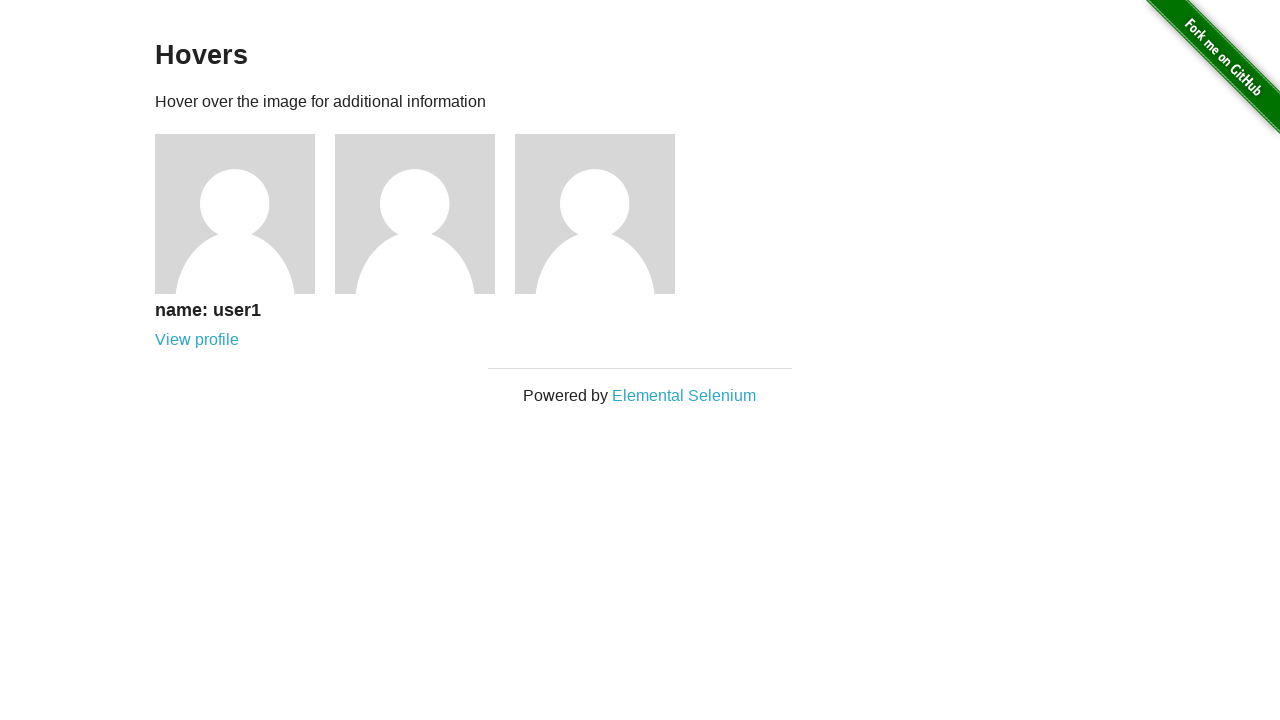

Hovered over image to reveal user name at (415, 214) on xpath=//div[@class='figure']//img >> nth=1
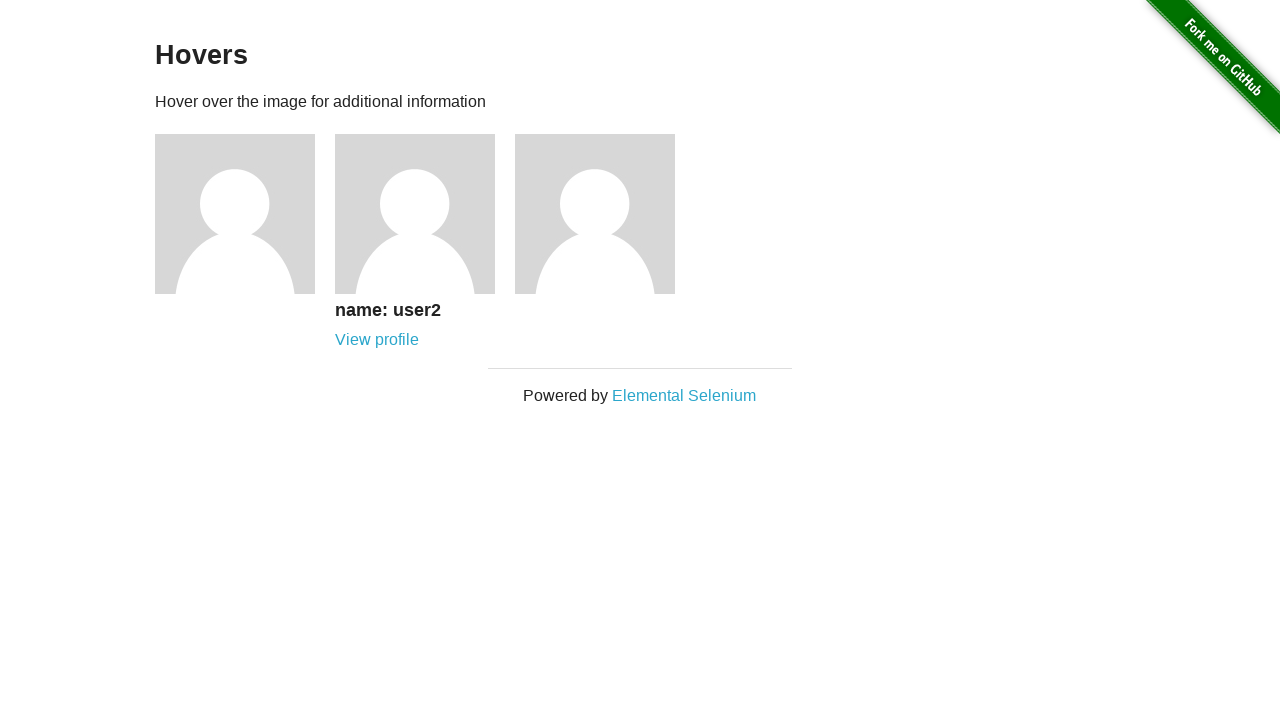

Brief pause to observe hover effect
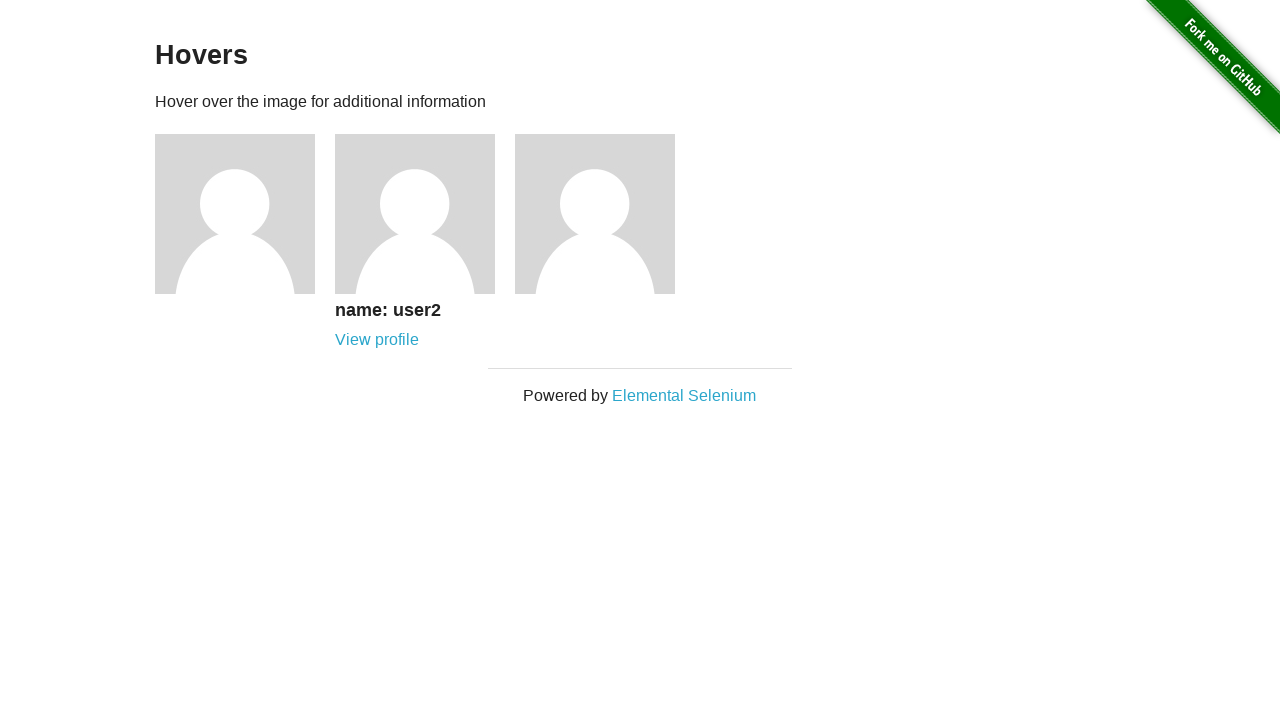

Hovered over image to reveal user name at (595, 214) on xpath=//div[@class='figure']//img >> nth=2
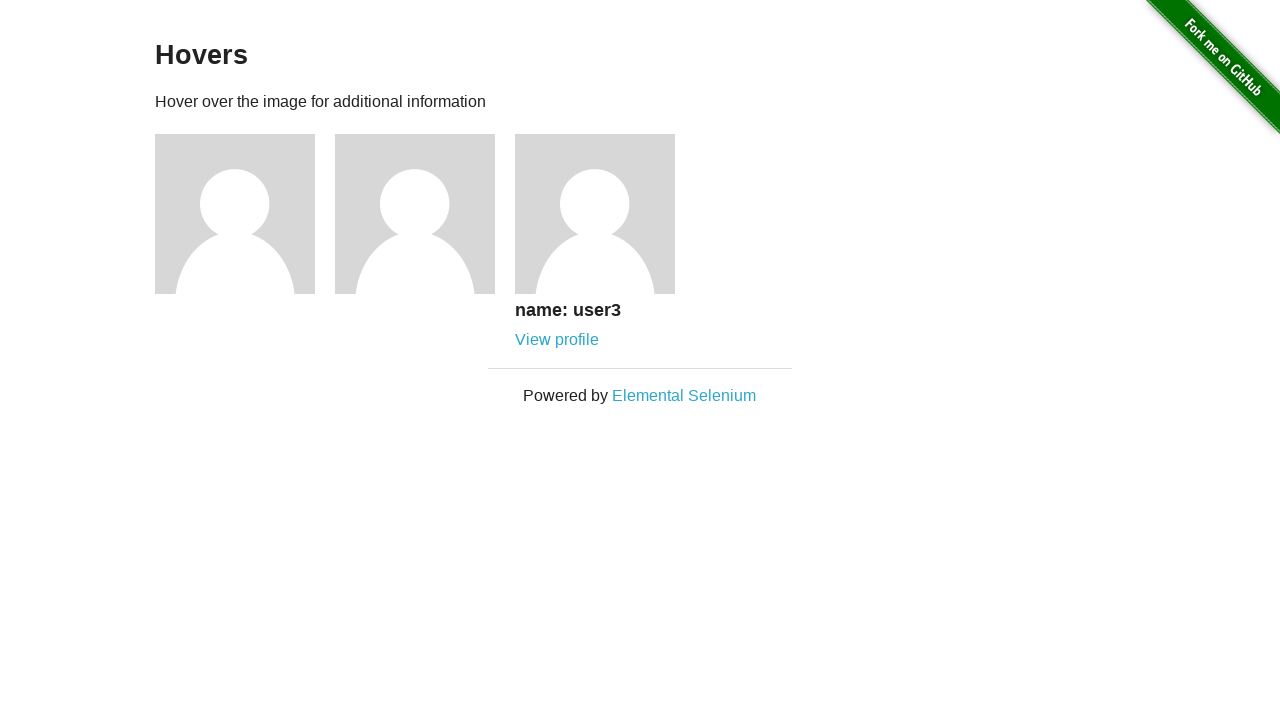

Brief pause to observe hover effect
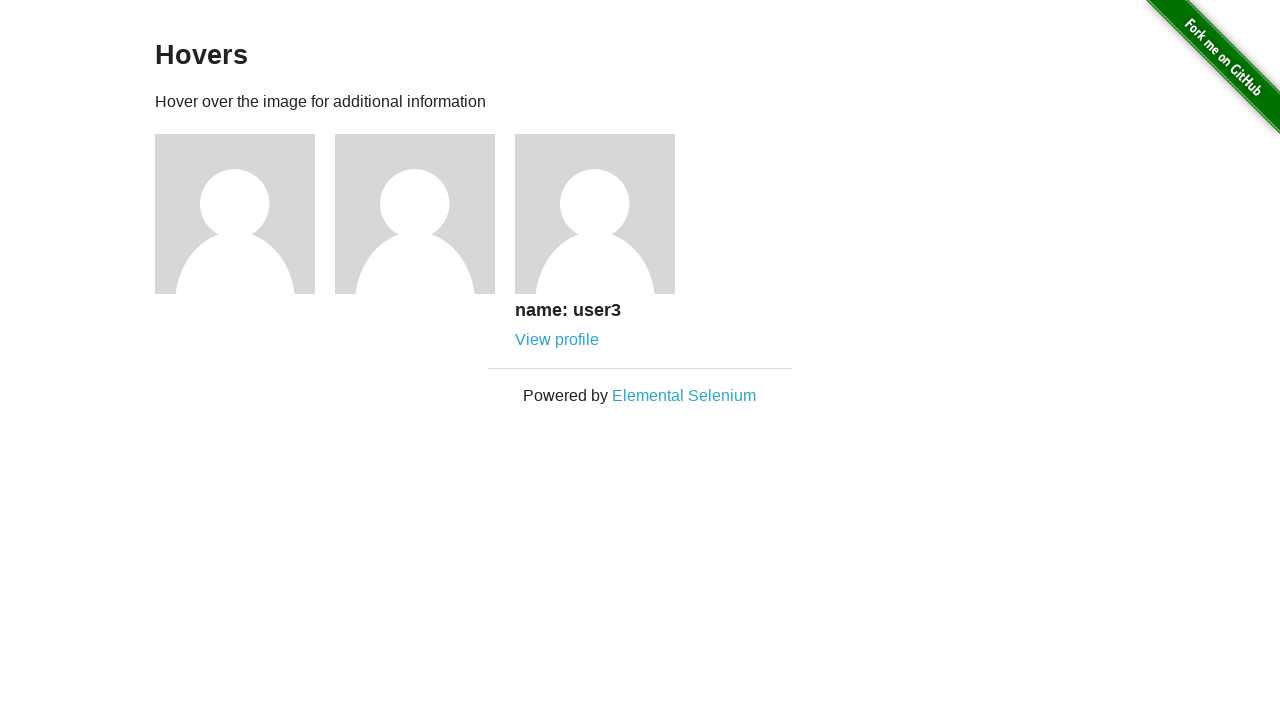

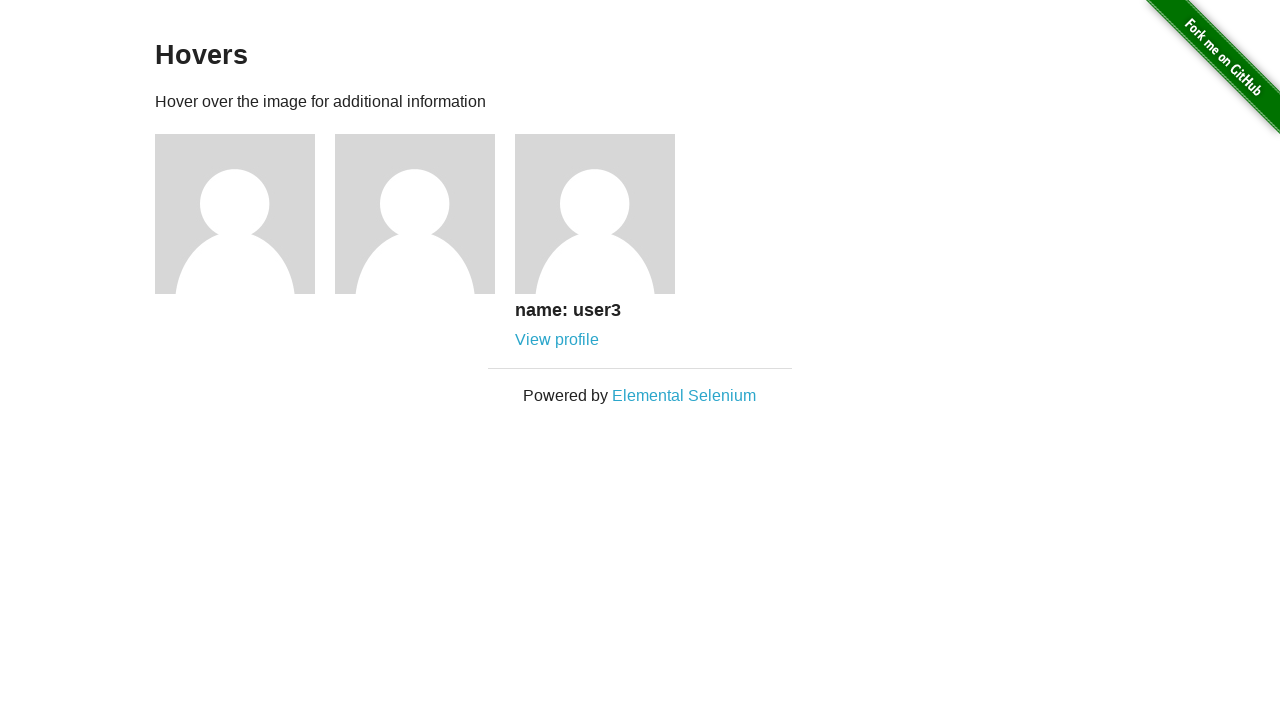